Navigates to DemoQA website and retrieves the page title

Starting URL: https://demoqa.com/

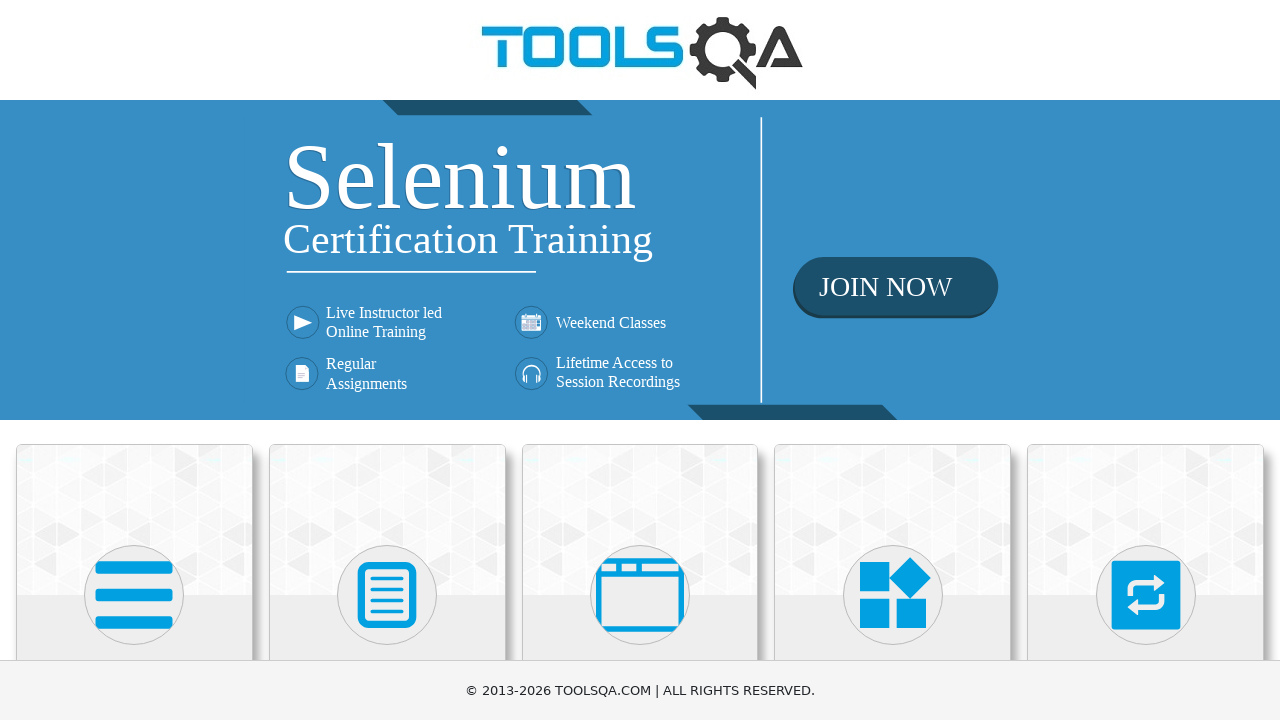

Navigated to DemoQA website at https://demoqa.com/
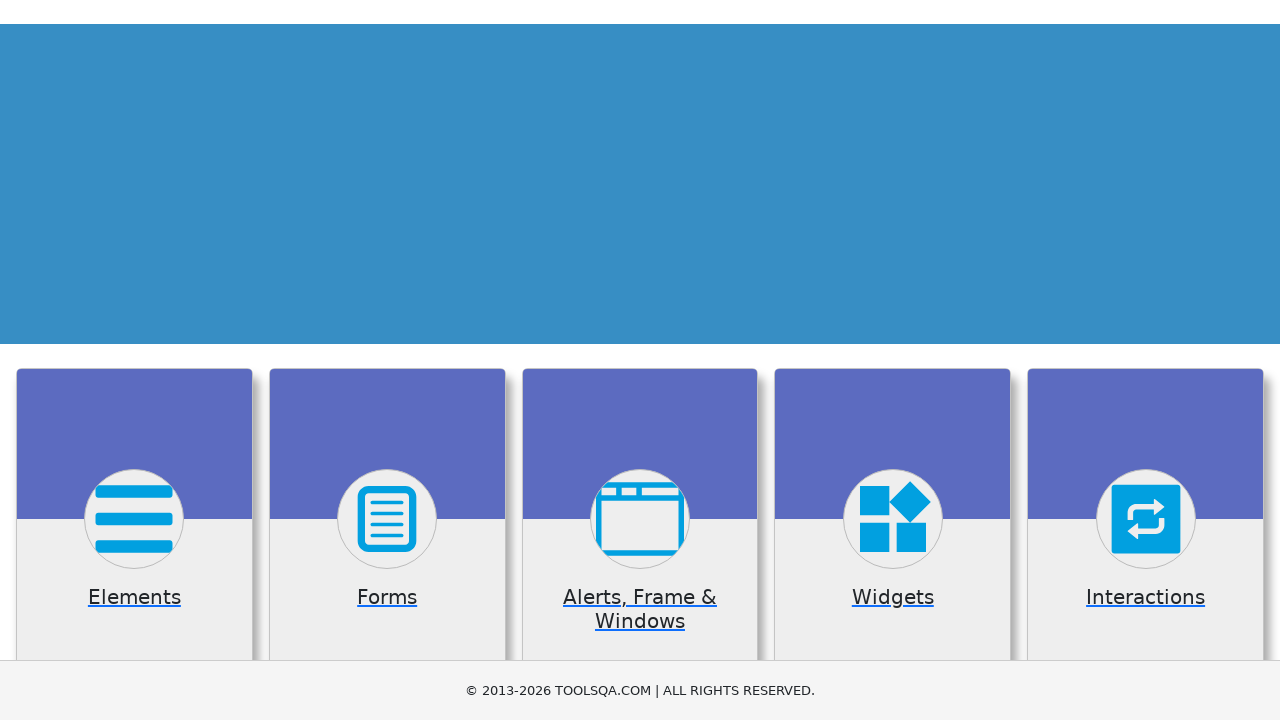

Retrieved page title: demosite
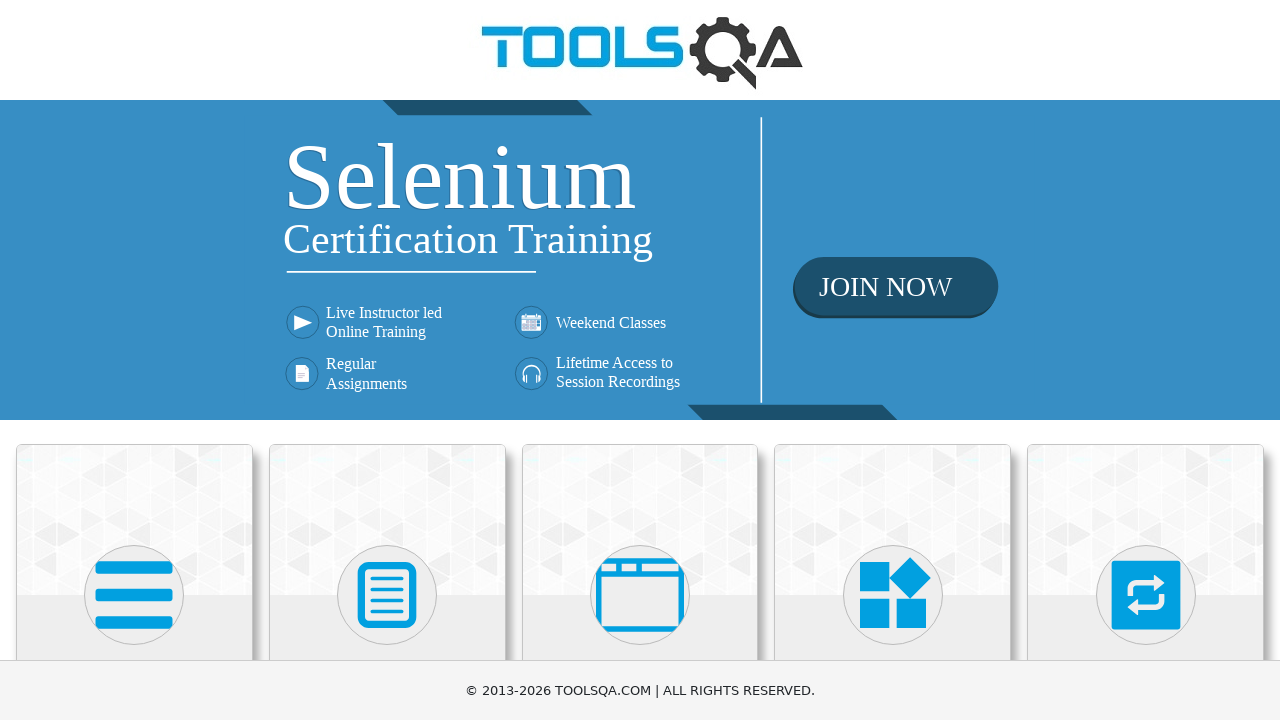

Printed page title to console
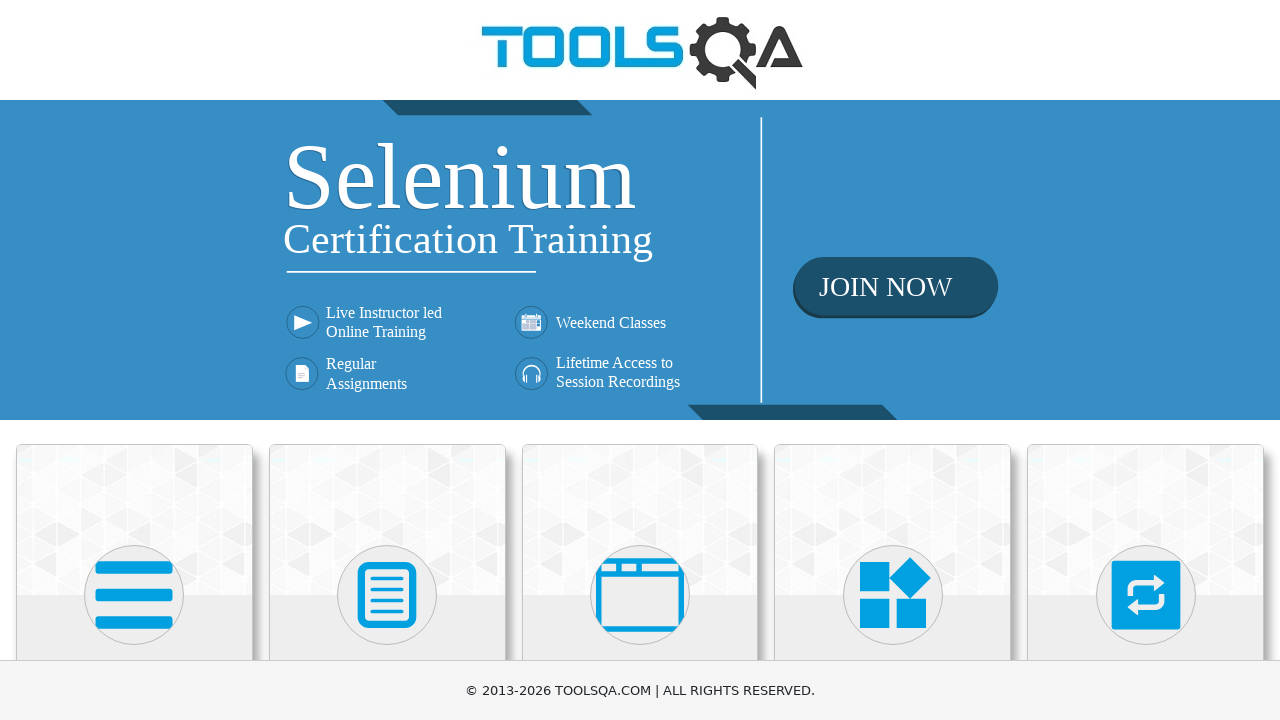

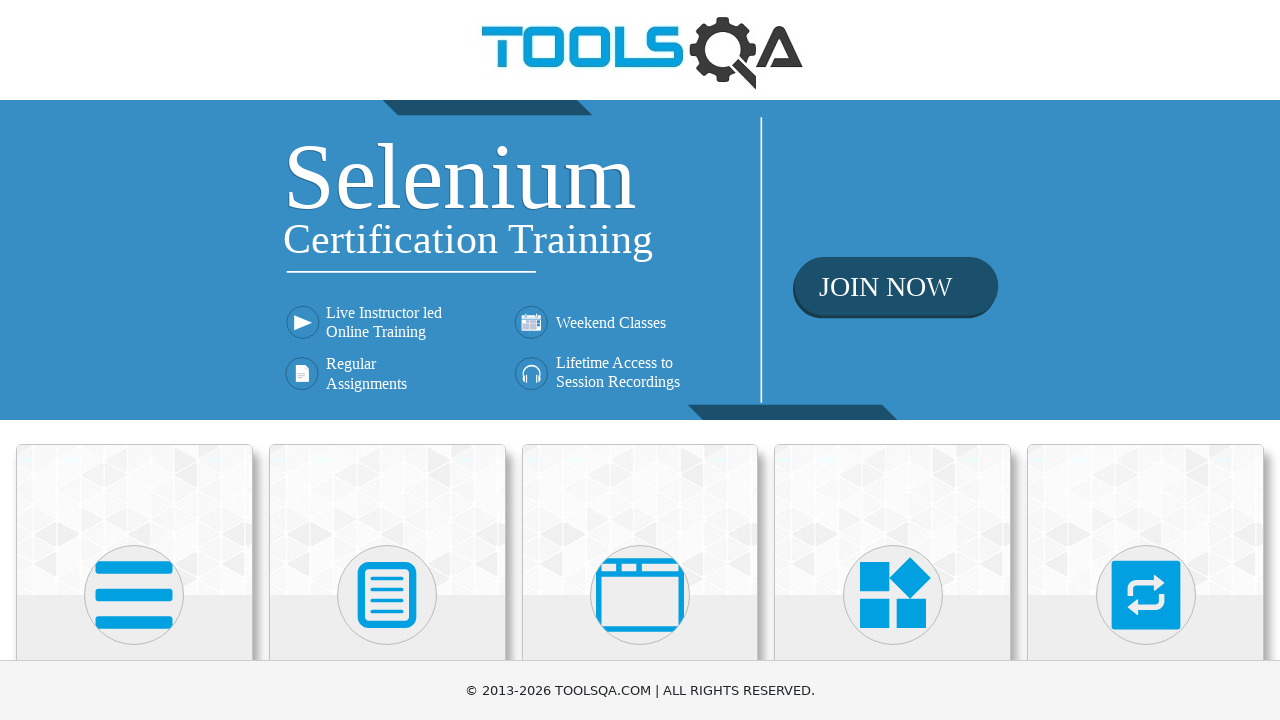